Navigates to Python.org homepage and interacts with the events section to verify event information is displayed

Starting URL: https://www.python.org/

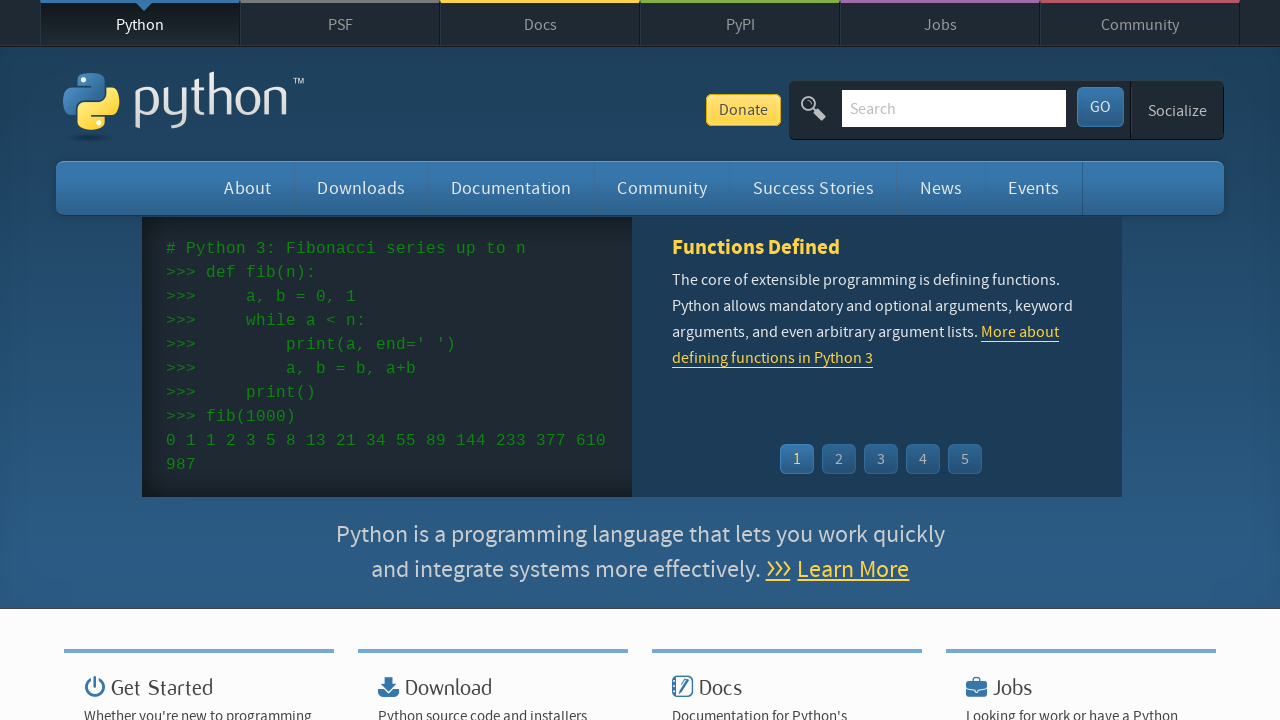

Navigated to Python.org homepage
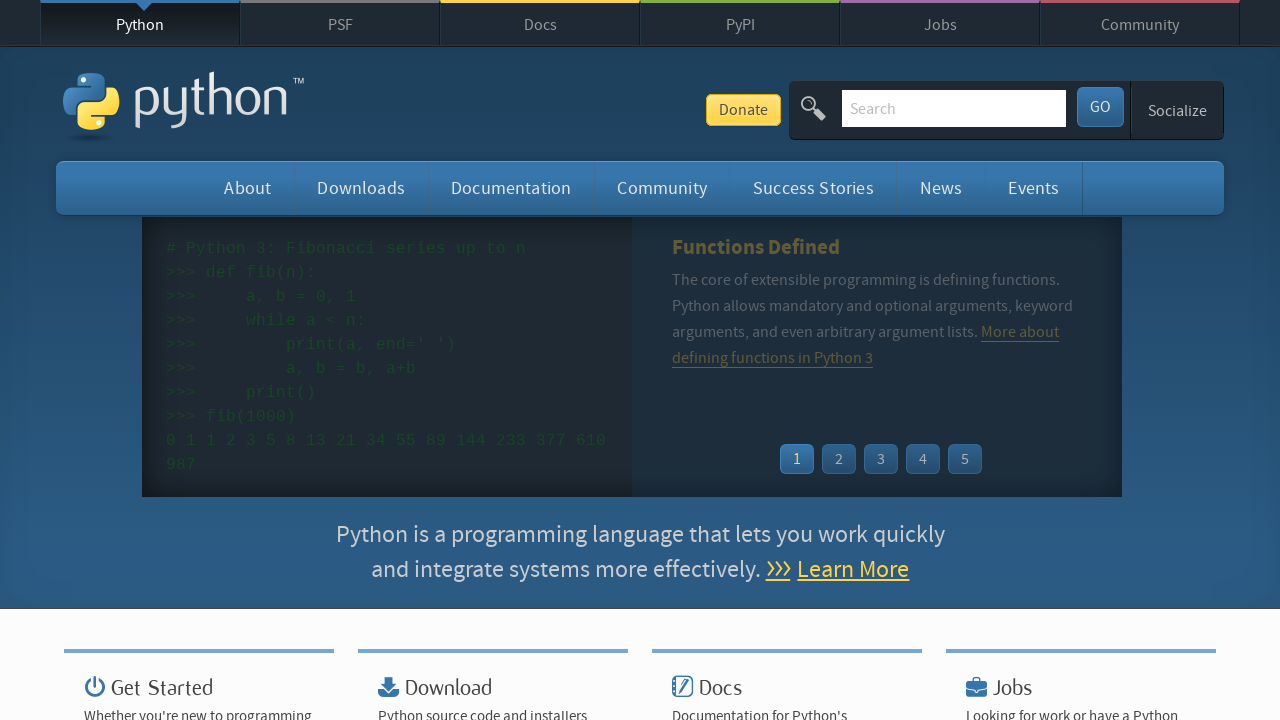

Events list selector became available
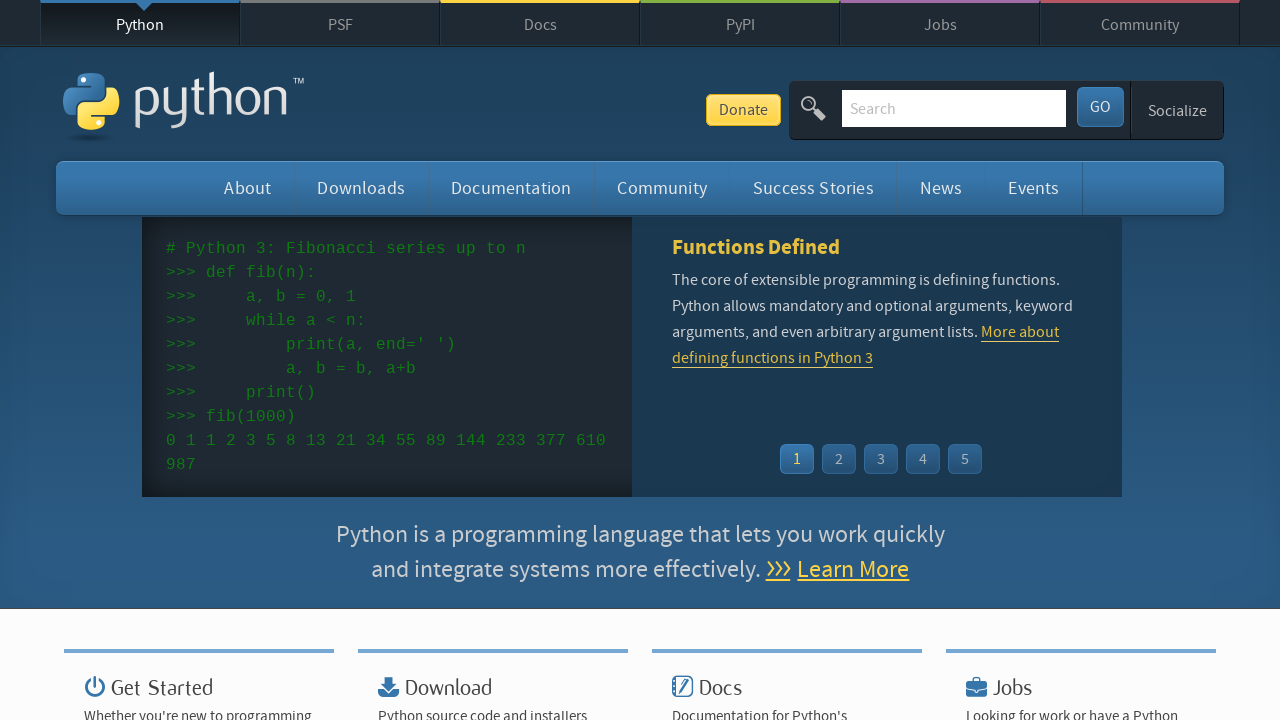

Located events list
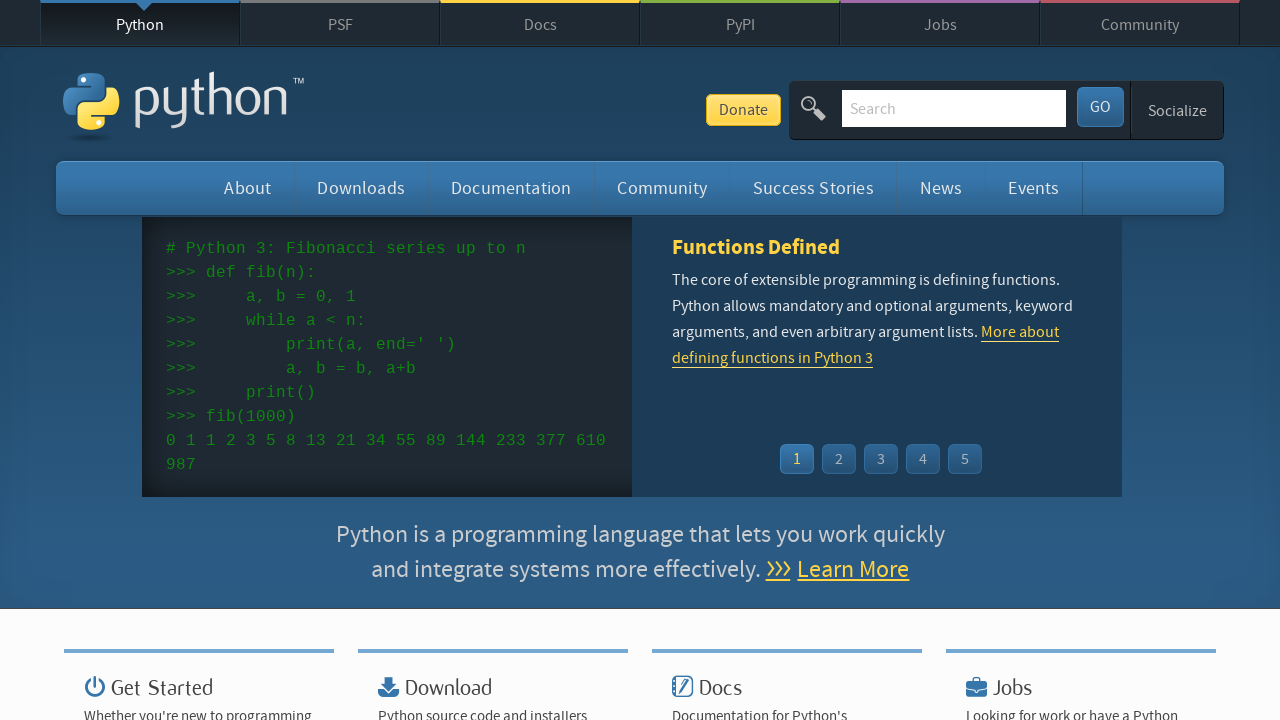

First event item is visible and ready
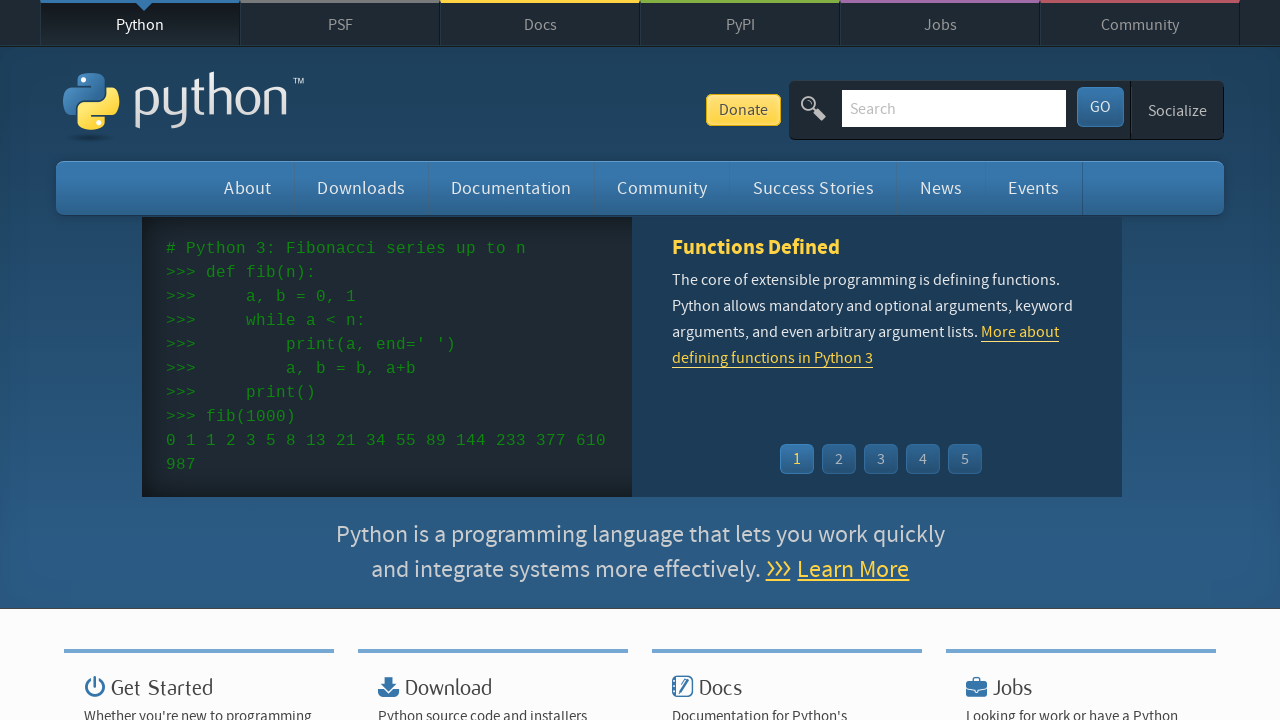

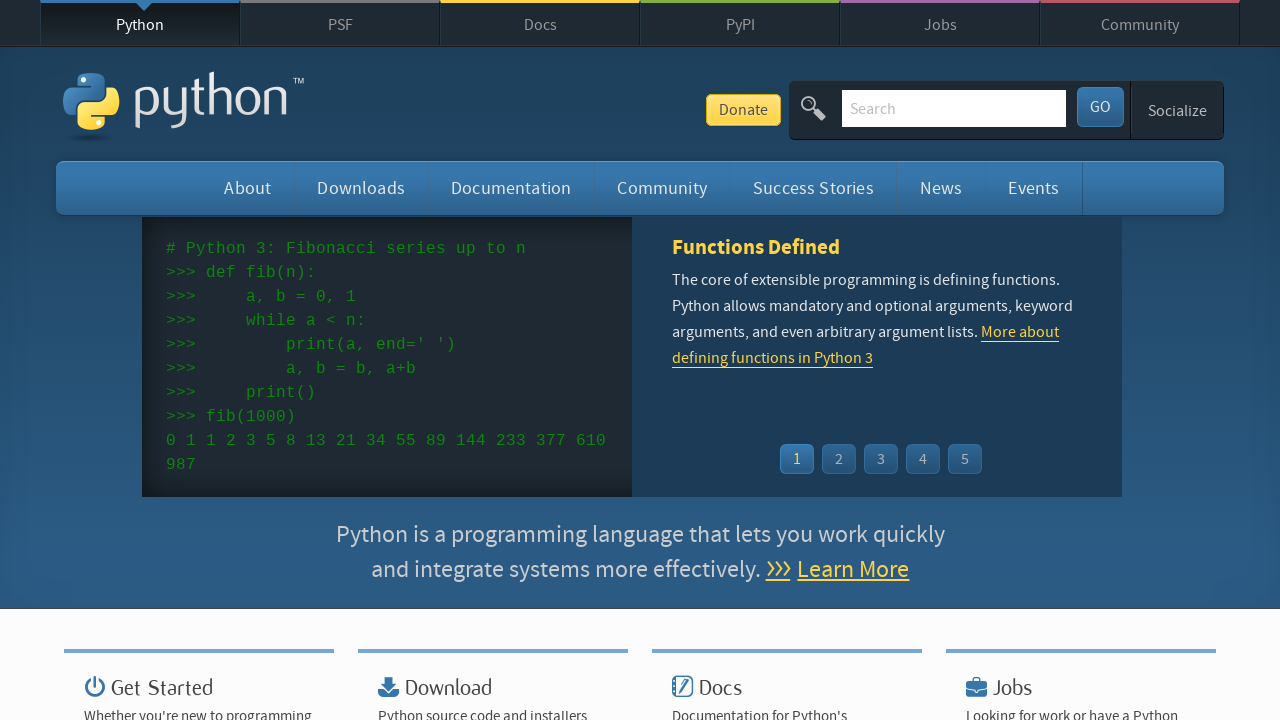